Tests the DemoQA practice registration form by filling in personal details including first name, last name, email, gender, phone number, date of birth, and subjects fields.

Starting URL: https://demoqa.com/automation-practice-form

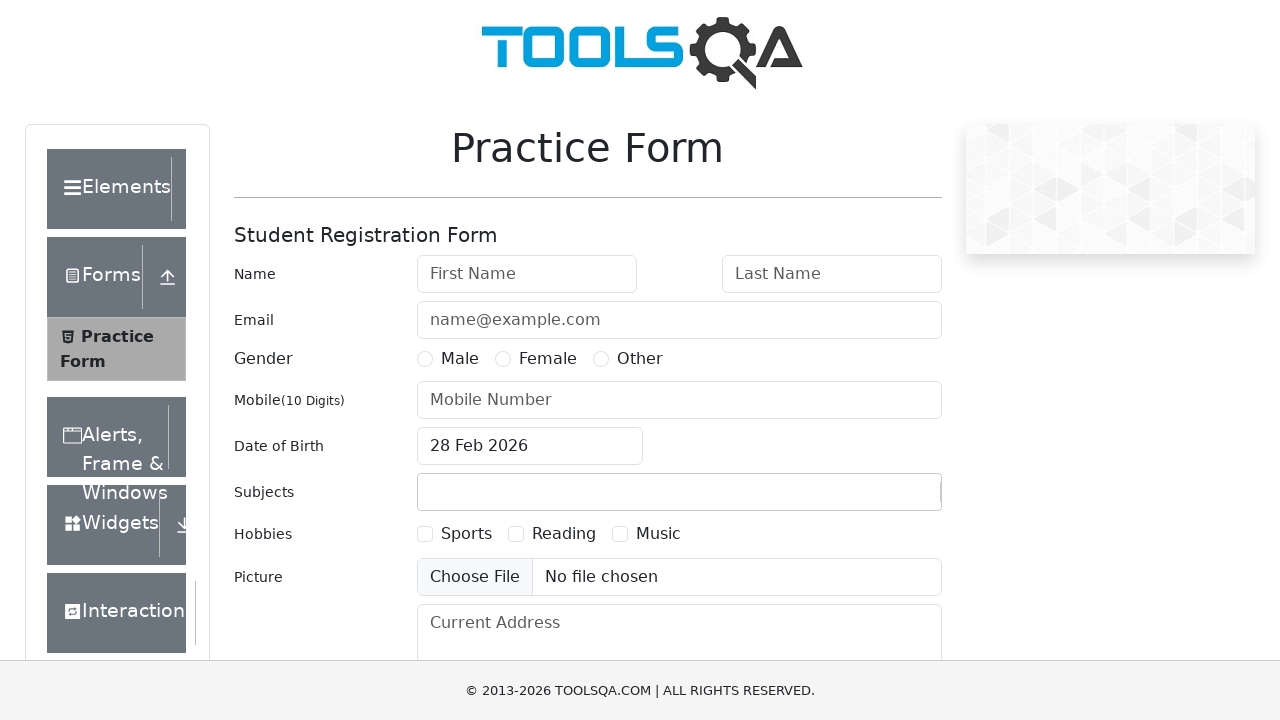

Filled first name field with 'sravani' on input#firstName
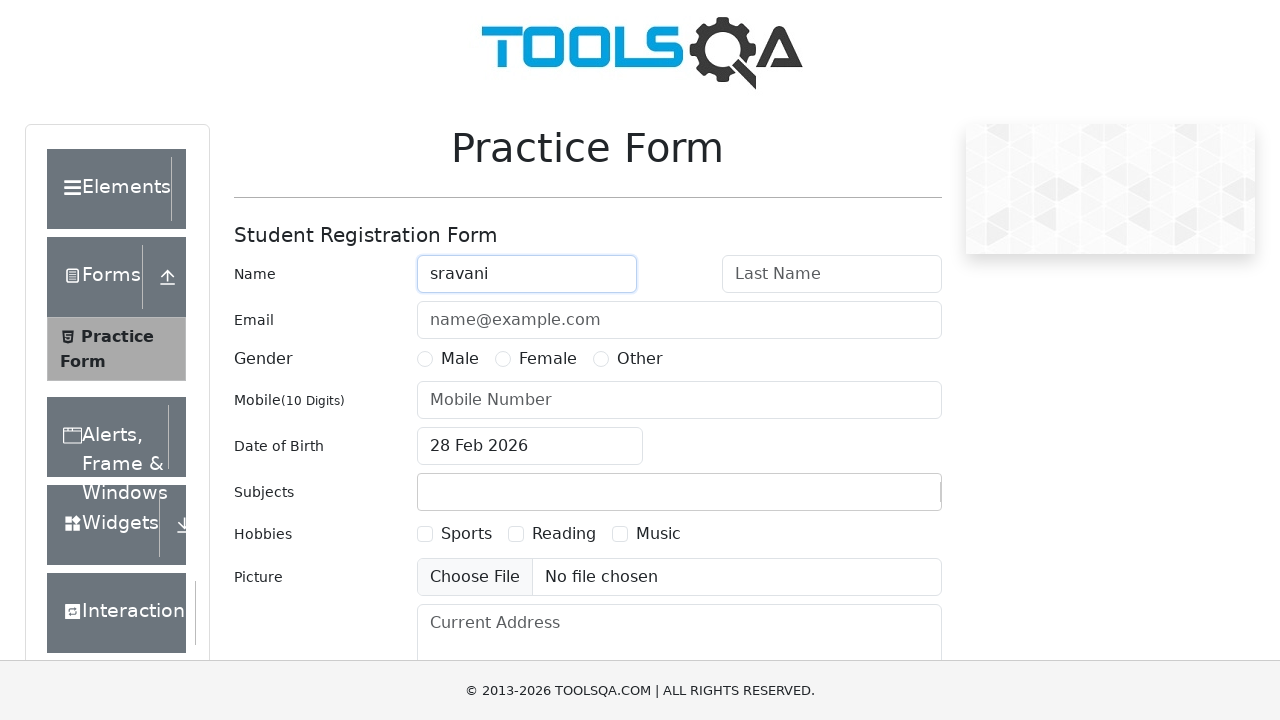

Filled last name field with 'n' on input#lastName
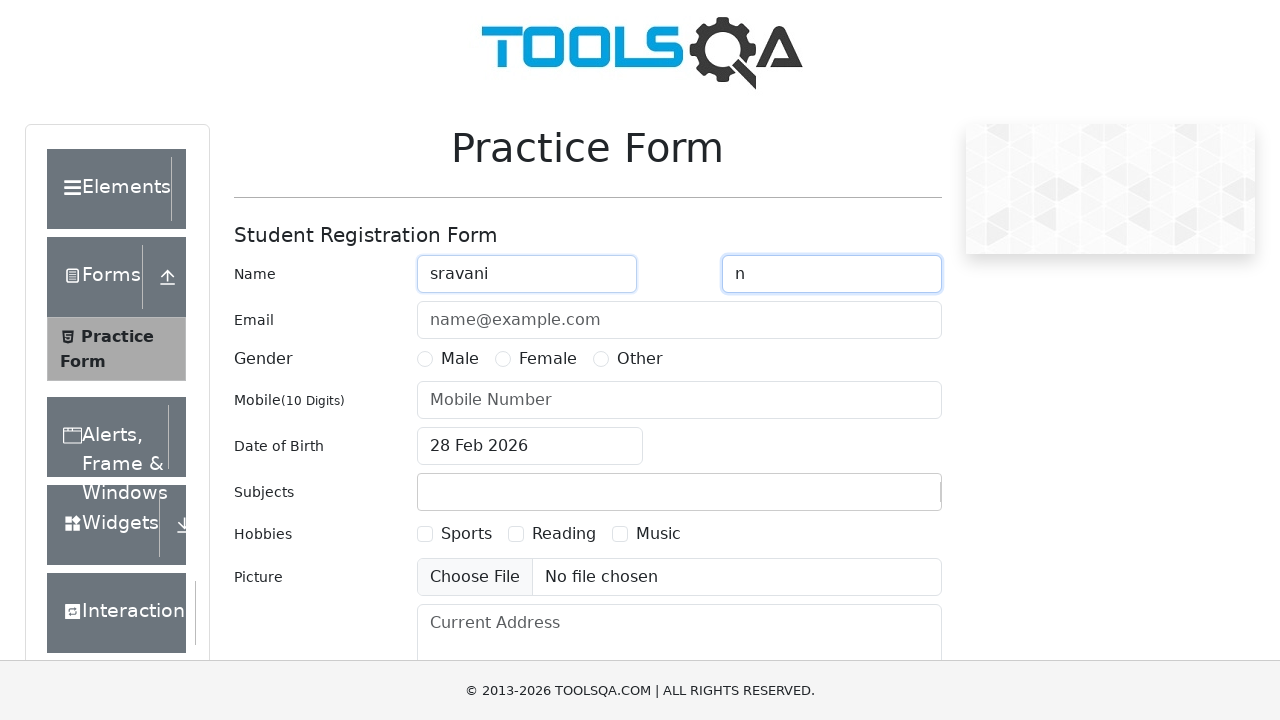

Filled email field with 'sra123@gmail.com' on input#userEmail
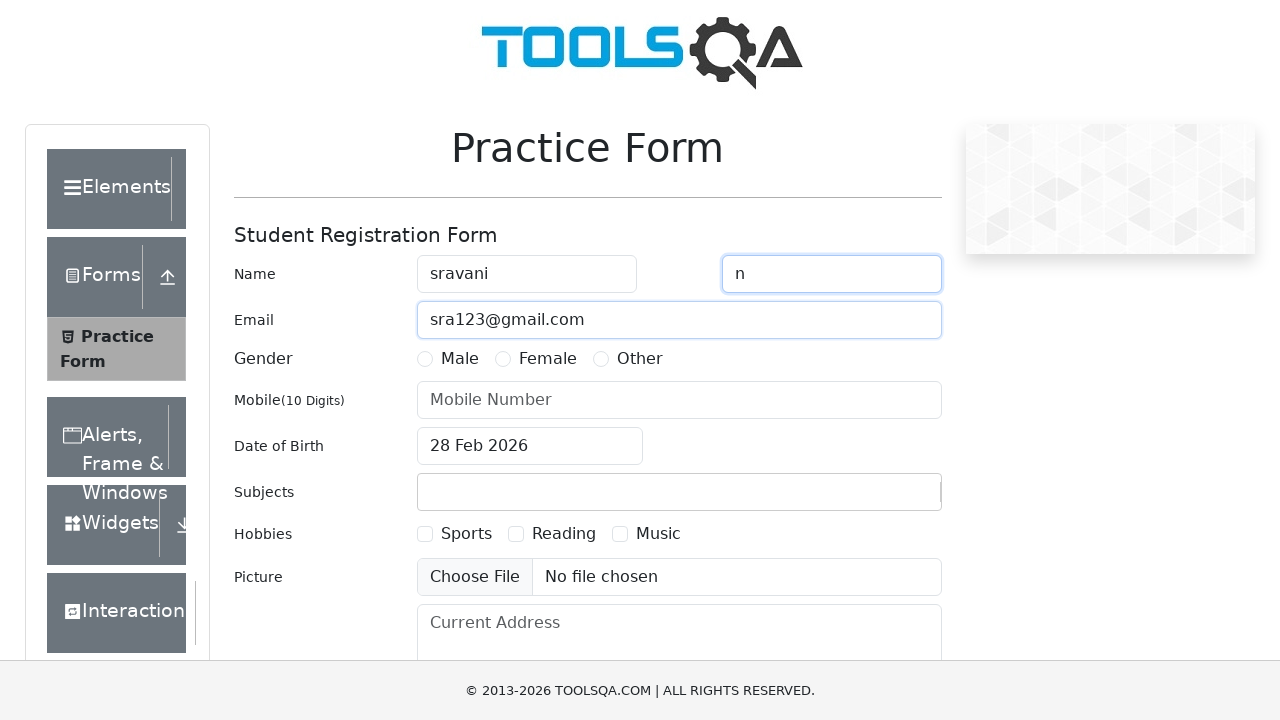

Selected Female gender option at (548, 359) on label[for='gender-radio-2']
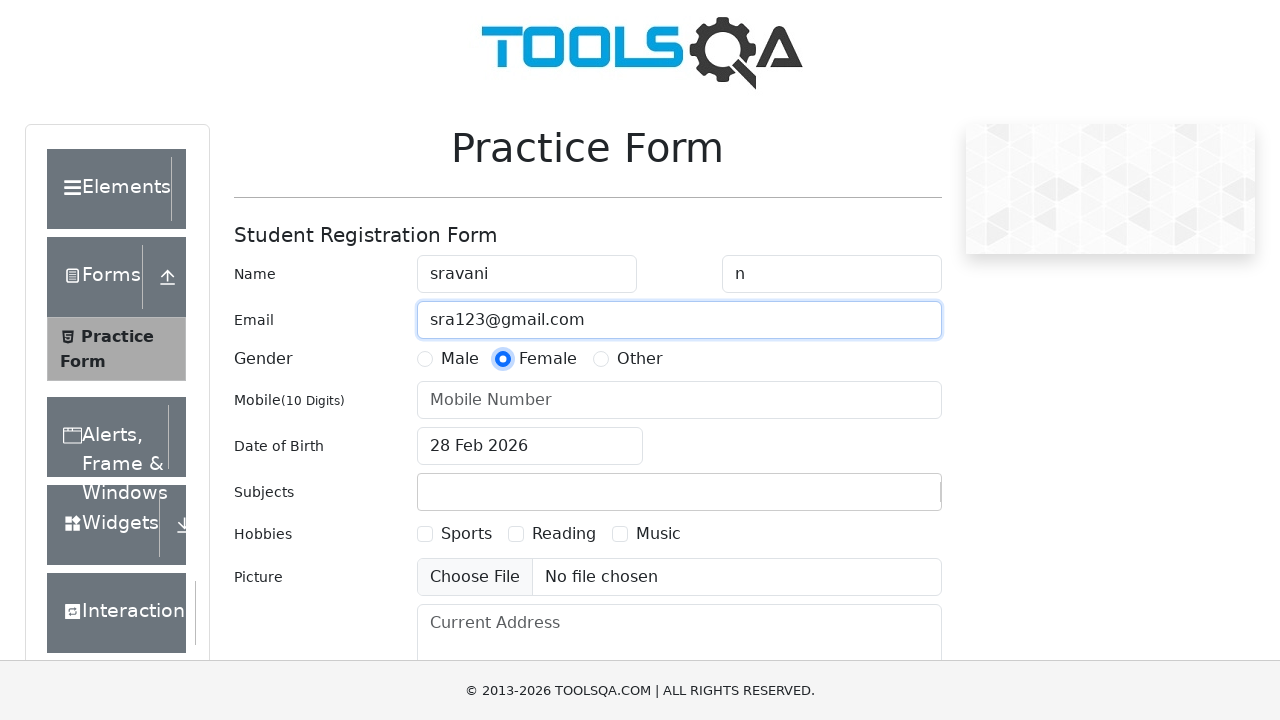

Filled mobile number field with '1234567890' on input#userNumber
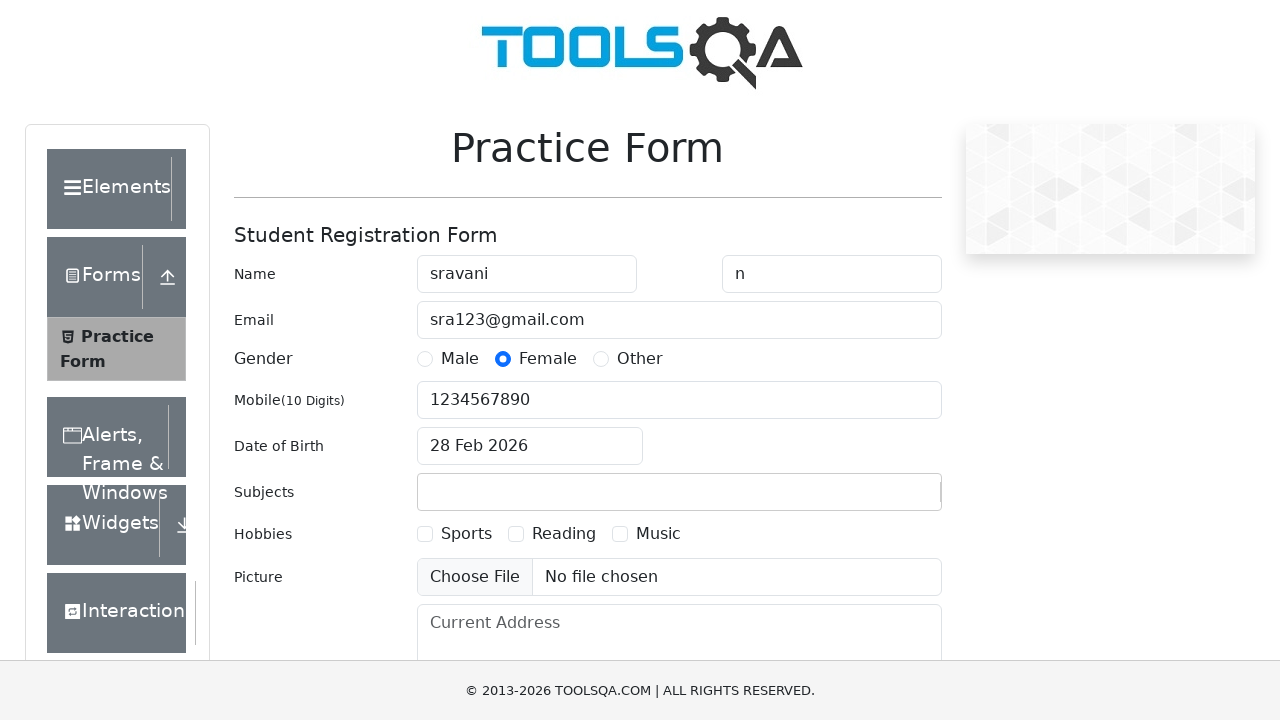

Clicked on date of birth input field at (530, 446) on input#dateOfBirthInput
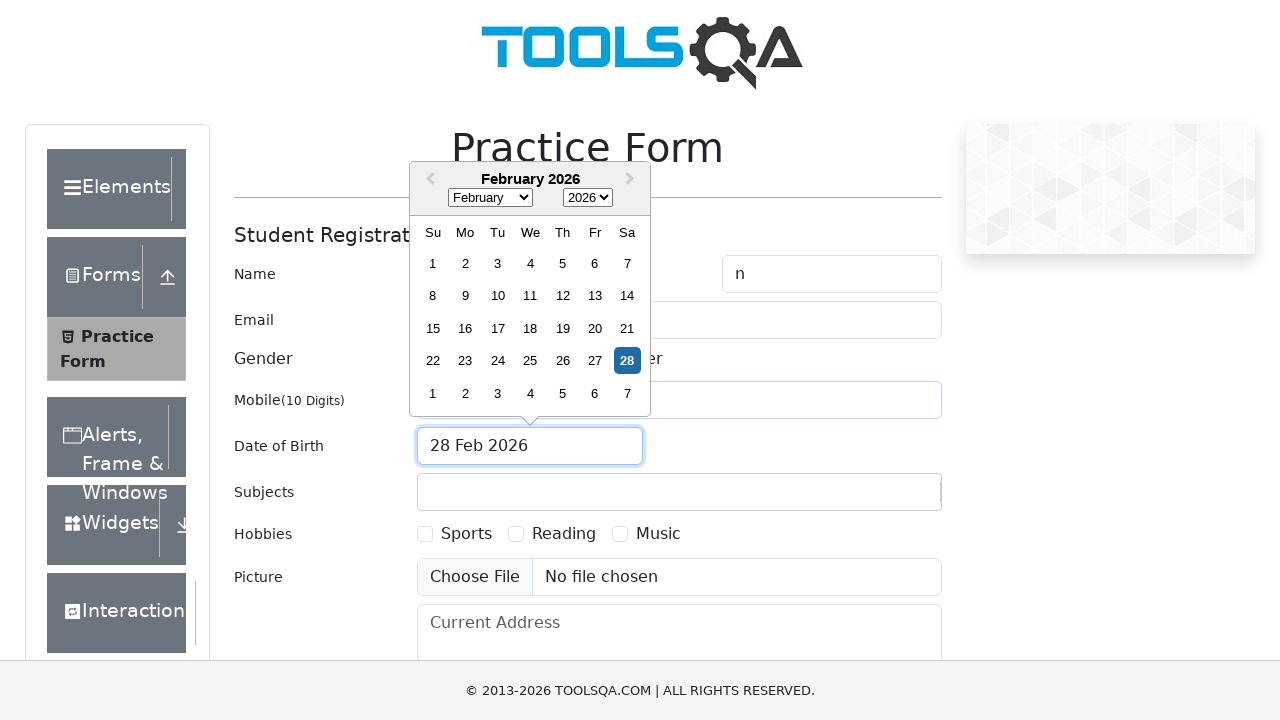

Pressed Escape key to close date picker
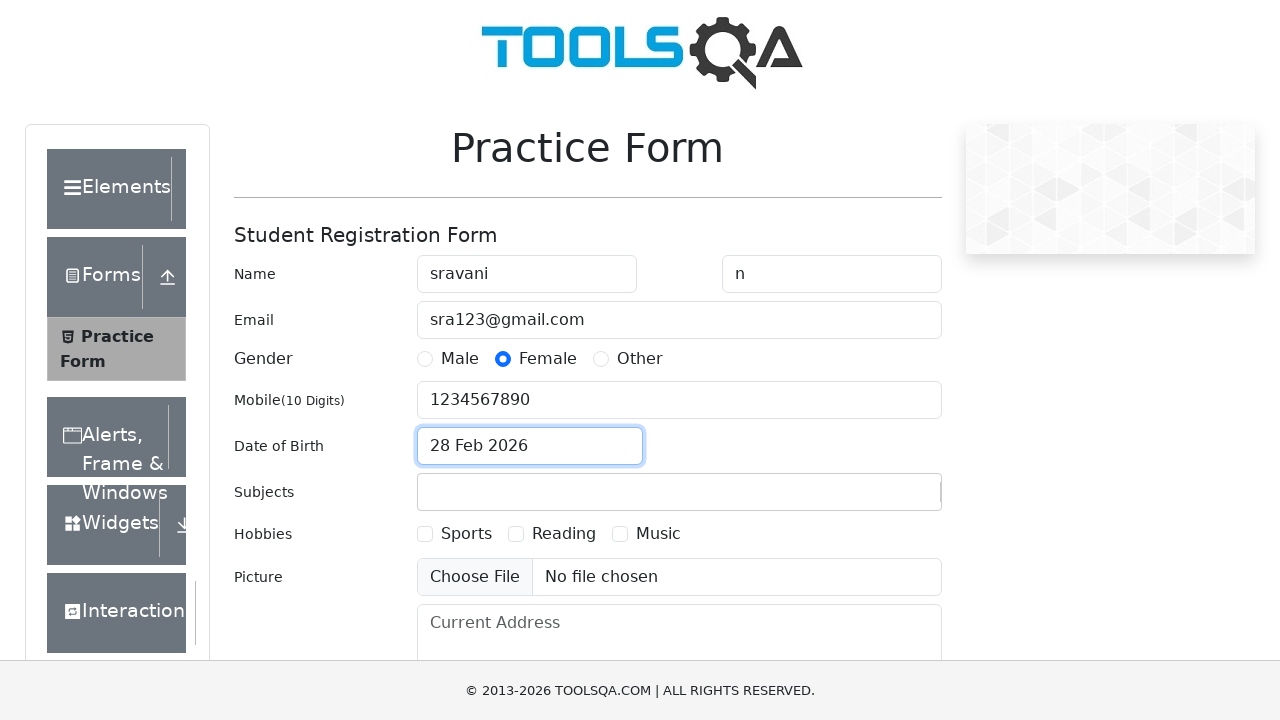

Clicked on subjects container at (679, 492) on #subjectsContainer
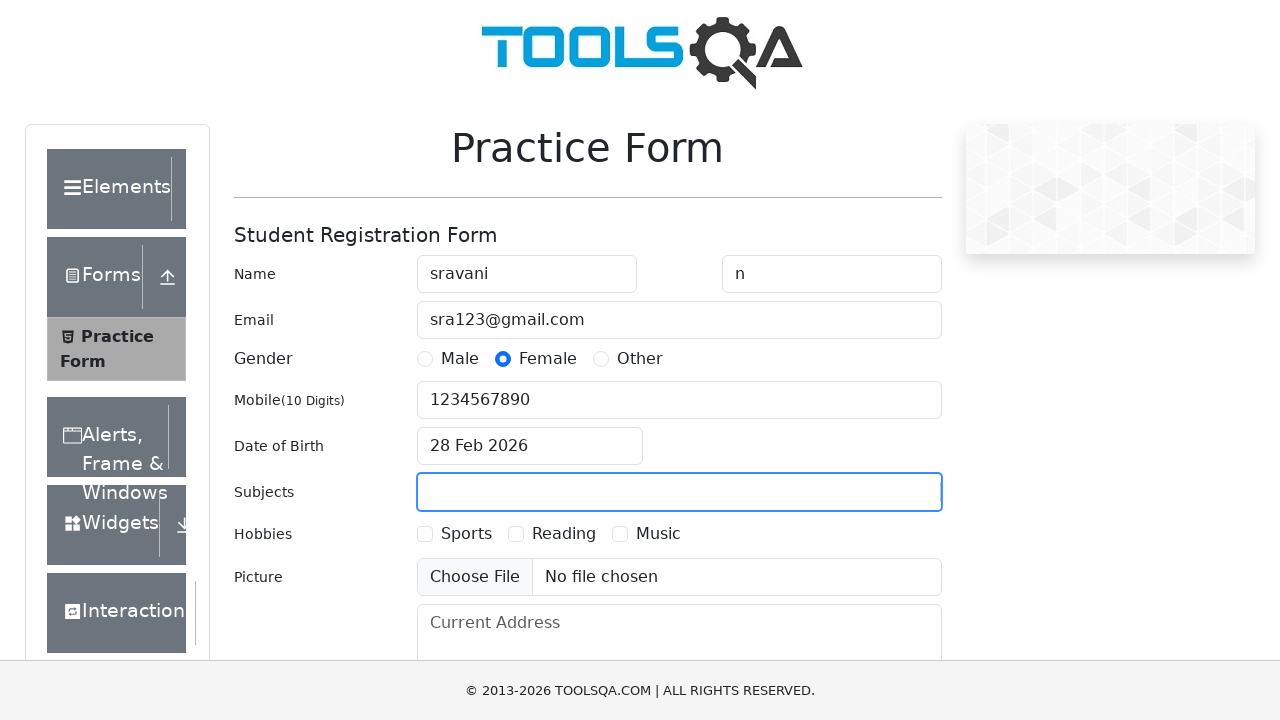

Filled subjects input field with 'Maths' on #subjectsInput
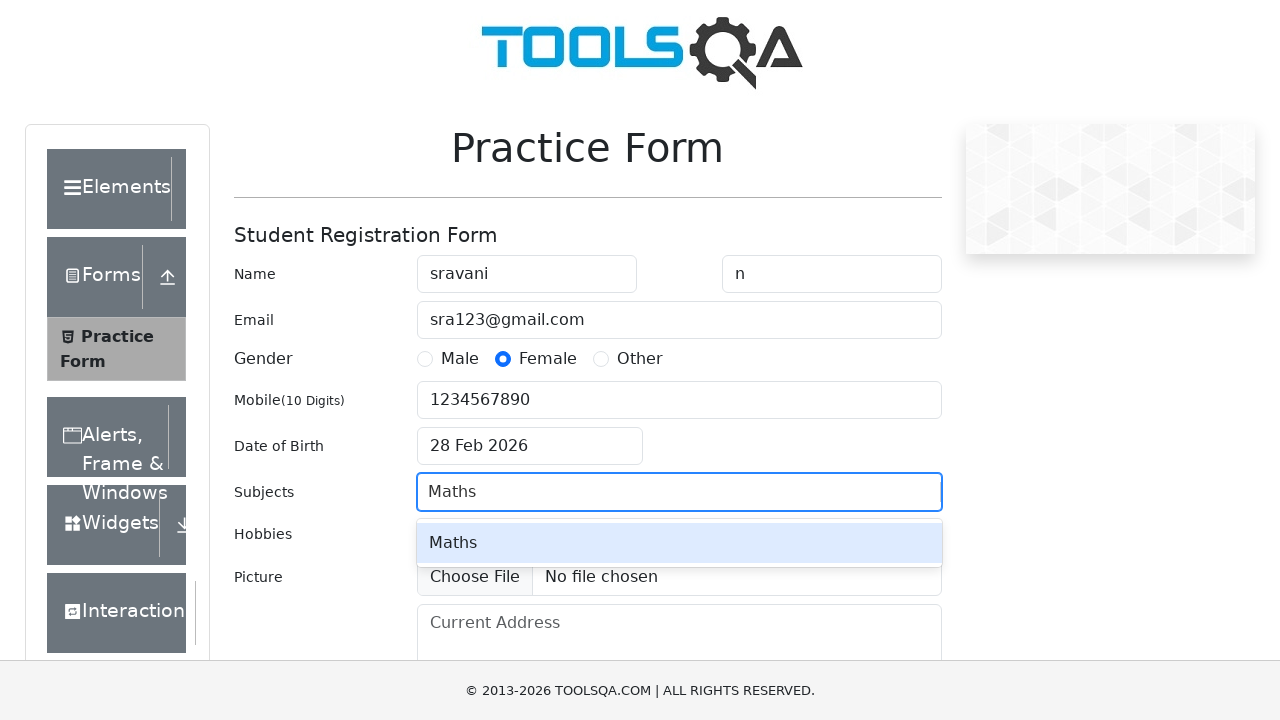

Pressed Enter key to confirm subject selection
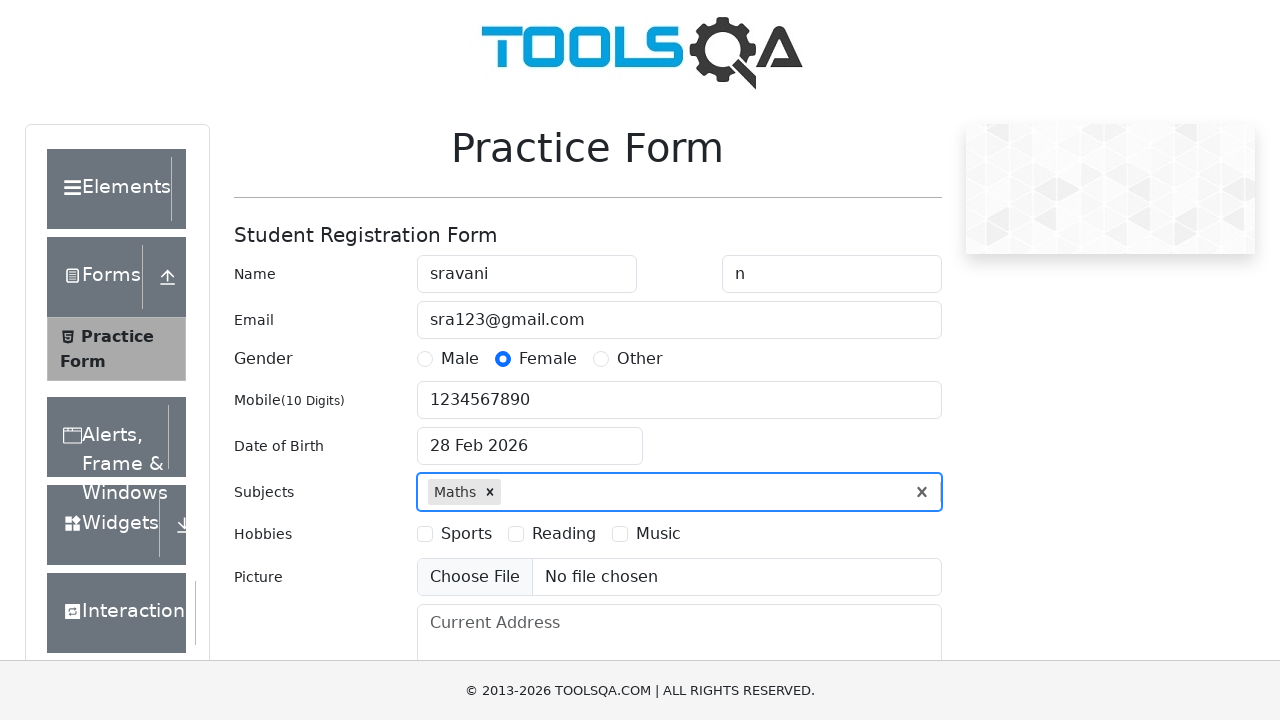

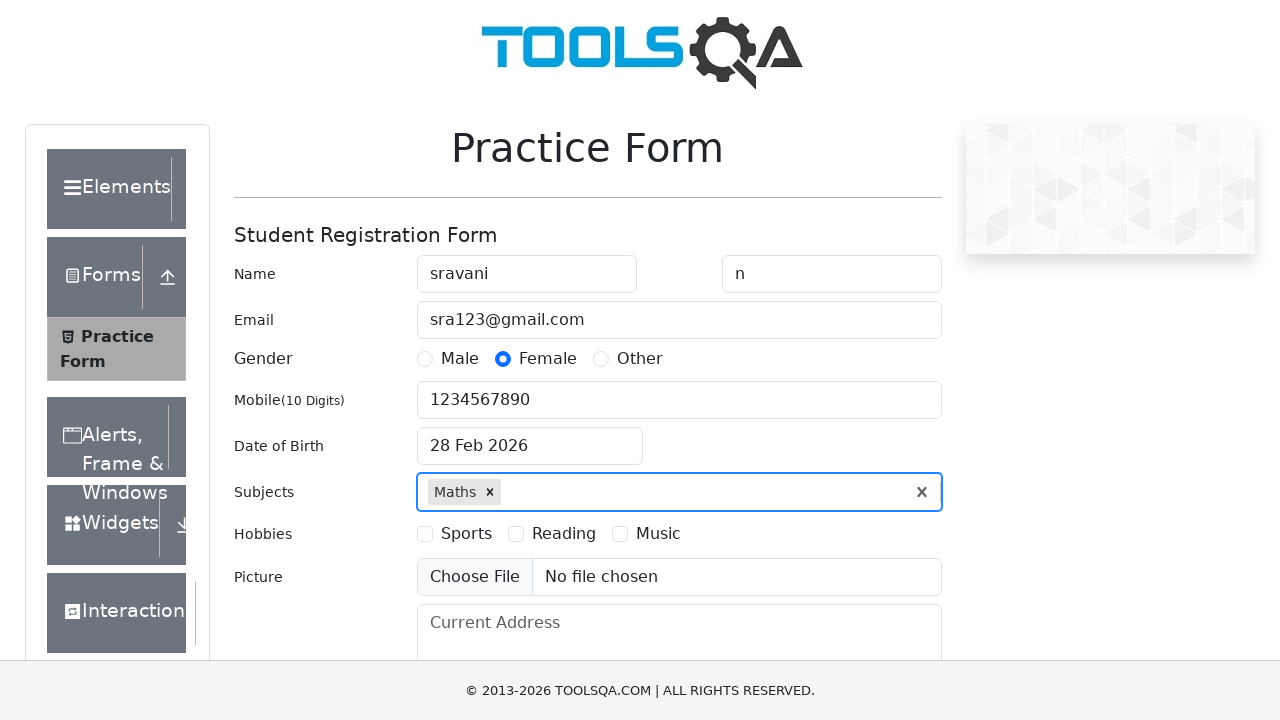